Tests the search functionality by entering "webdriver" in the search box and pressing Enter

Starting URL: http://software-testing.ru/

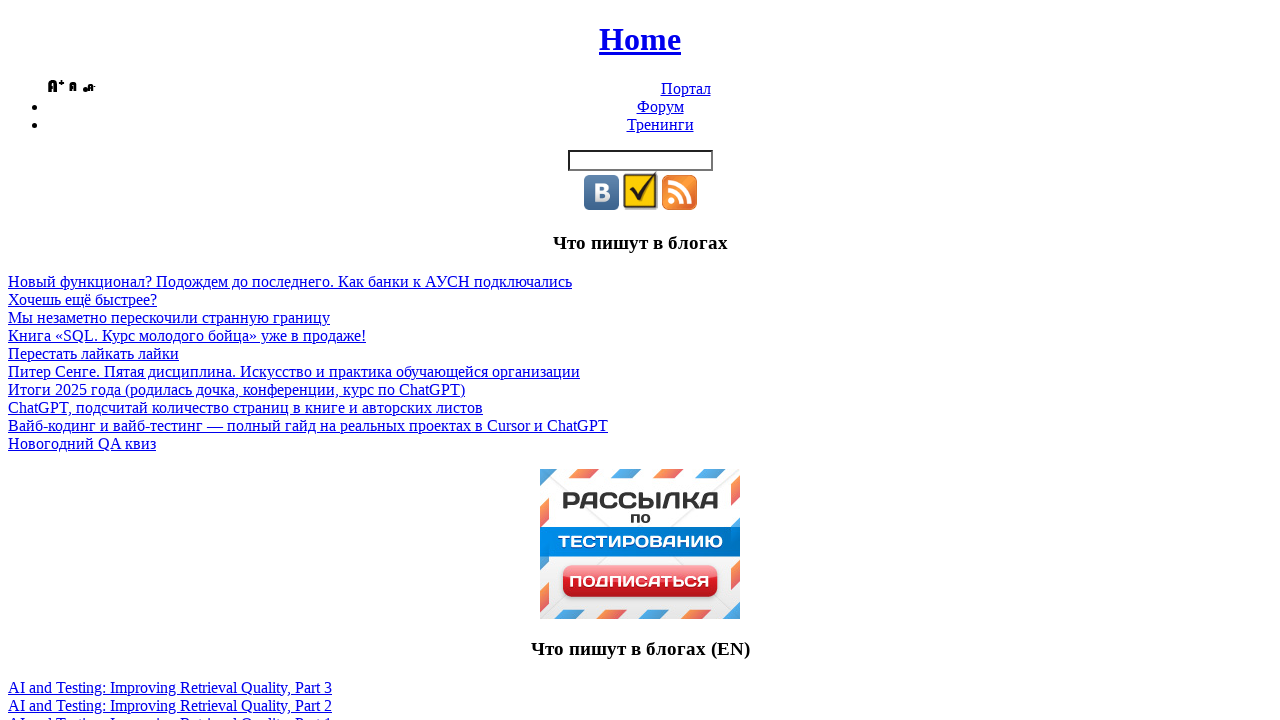

Filled search box with 'webdriver' on input[name='q']
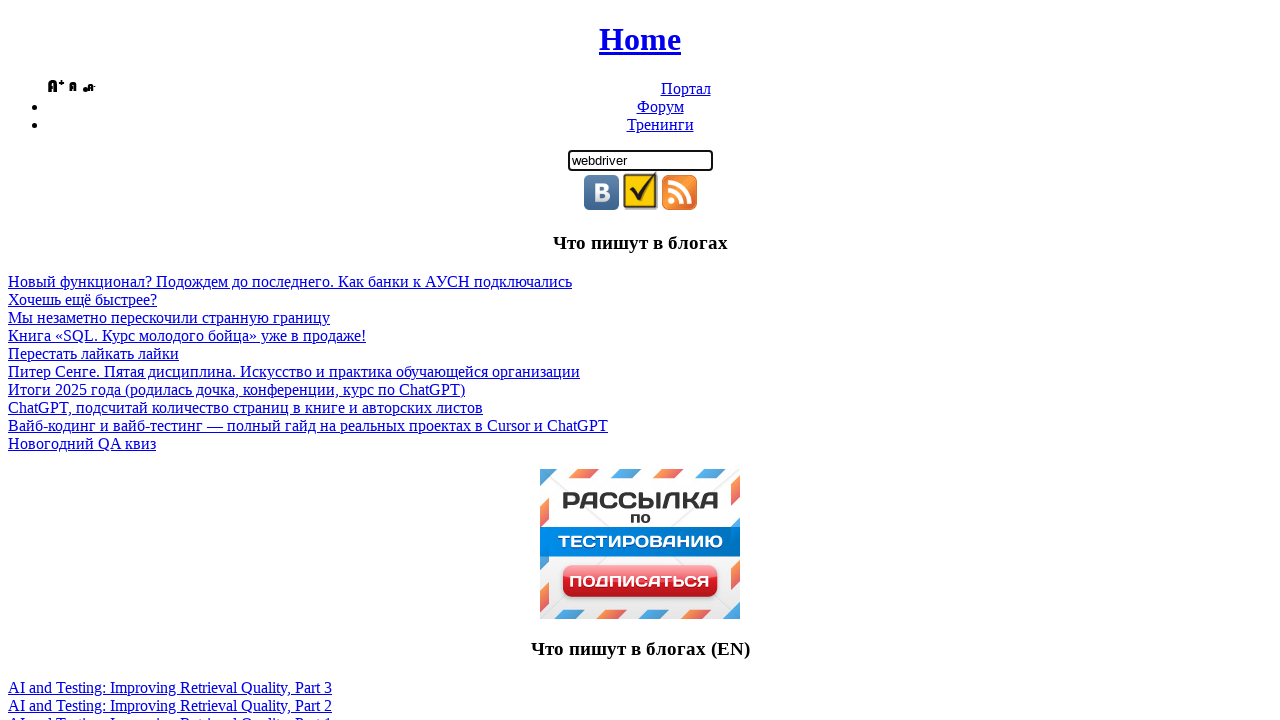

Pressed Enter to search for 'webdriver' on input[name='q']
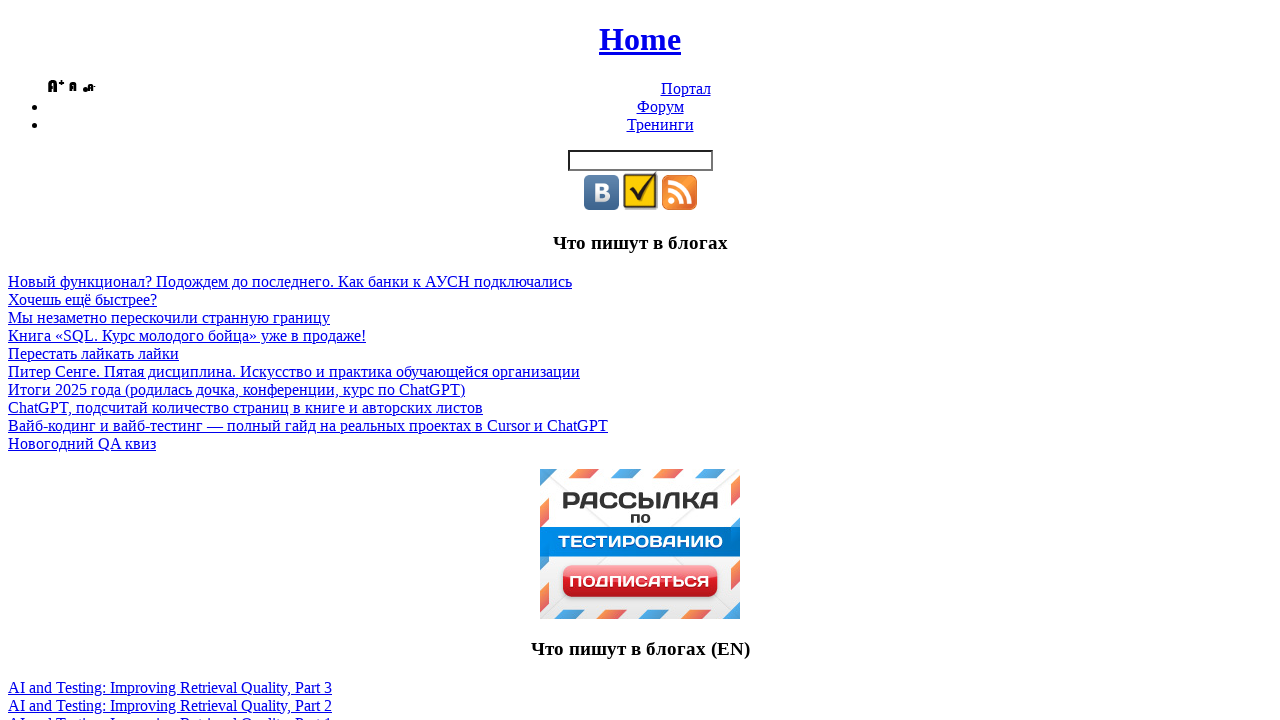

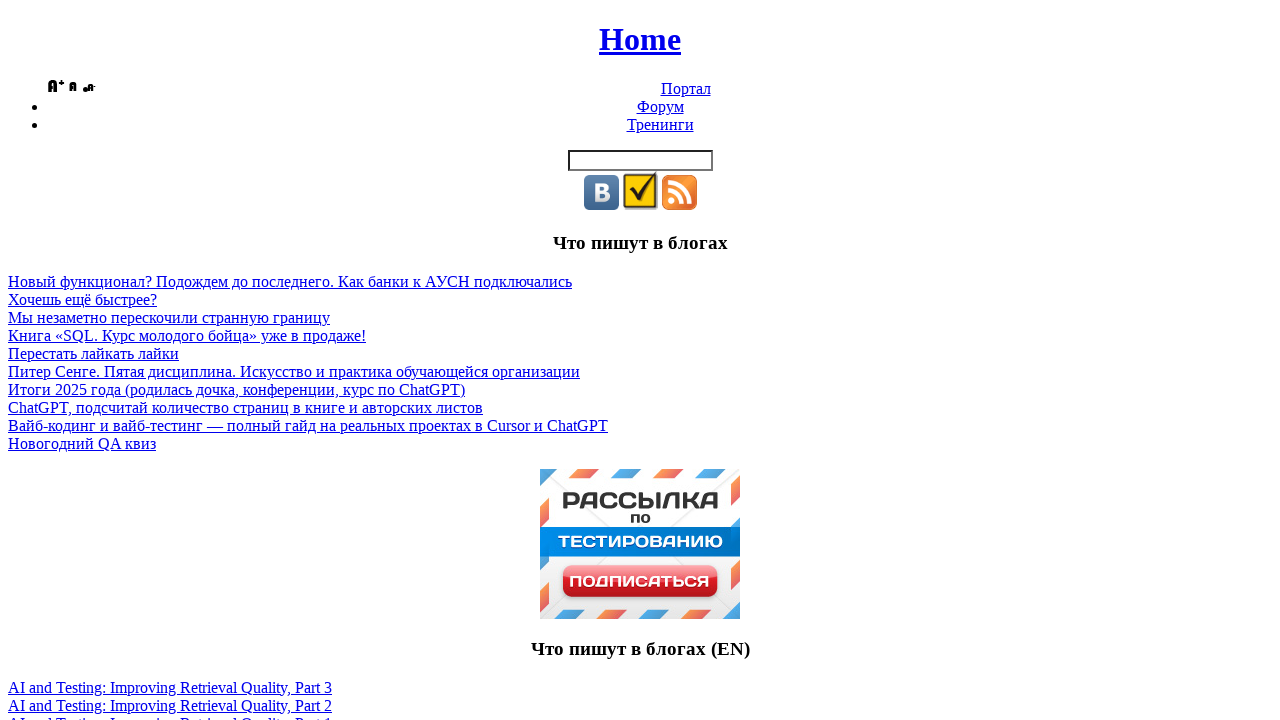